Tests JavaScript alert handling by clicking a button that triggers a JS alert and then accepting/dismissing the alert dialog

Starting URL: https://the-internet.herokuapp.com/javascript_alerts

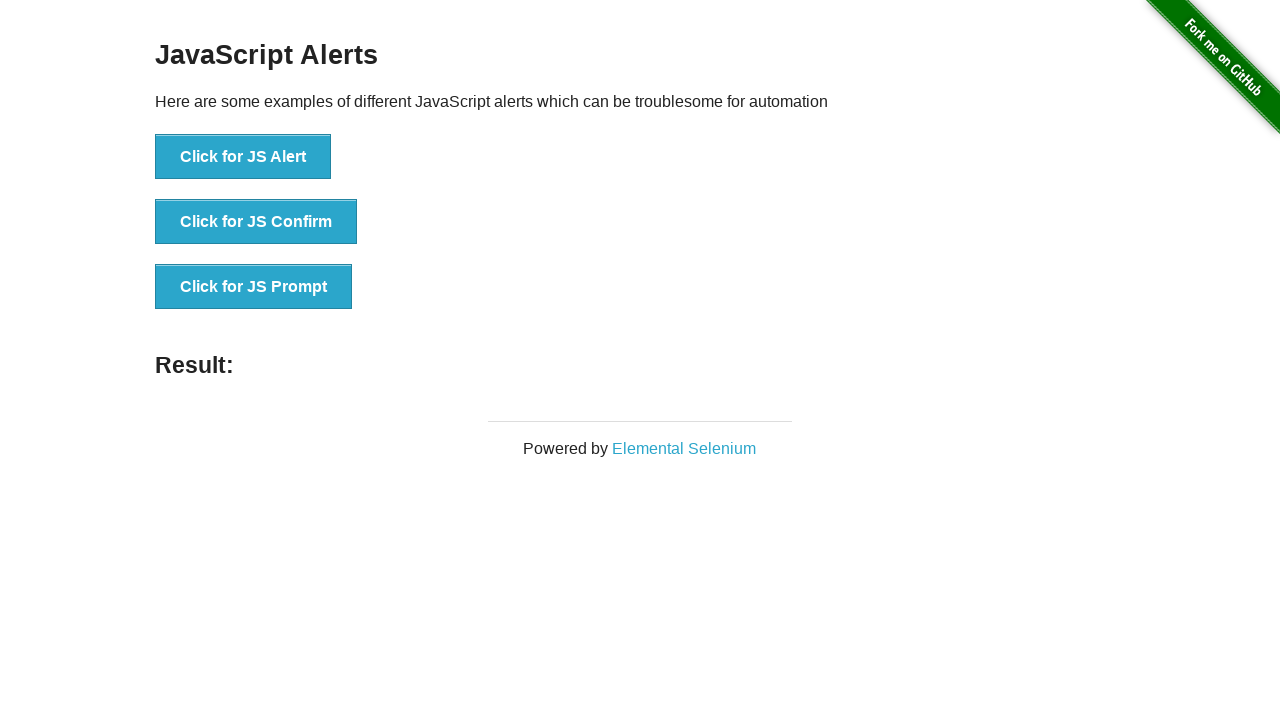

Clicked the 'Click for JS Alert' button at (243, 157) on xpath=//*[text()='Click for JS Alert']
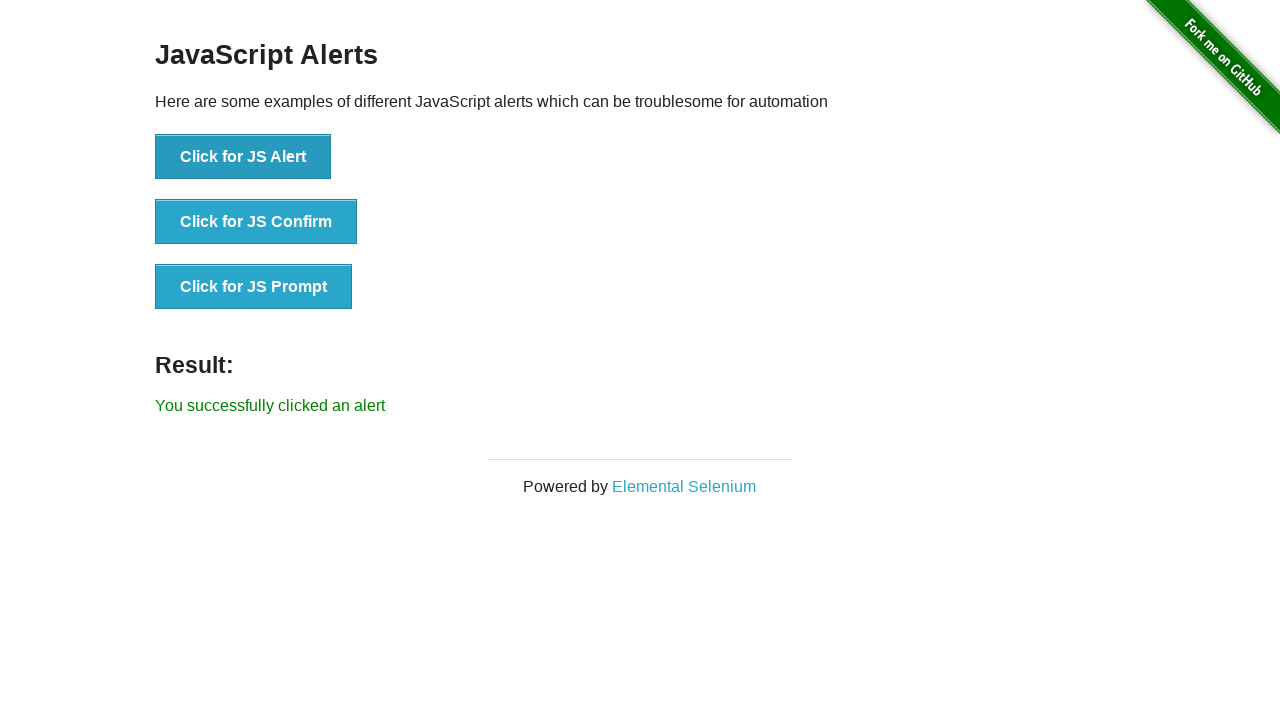

Set up dialog handler to accept alerts
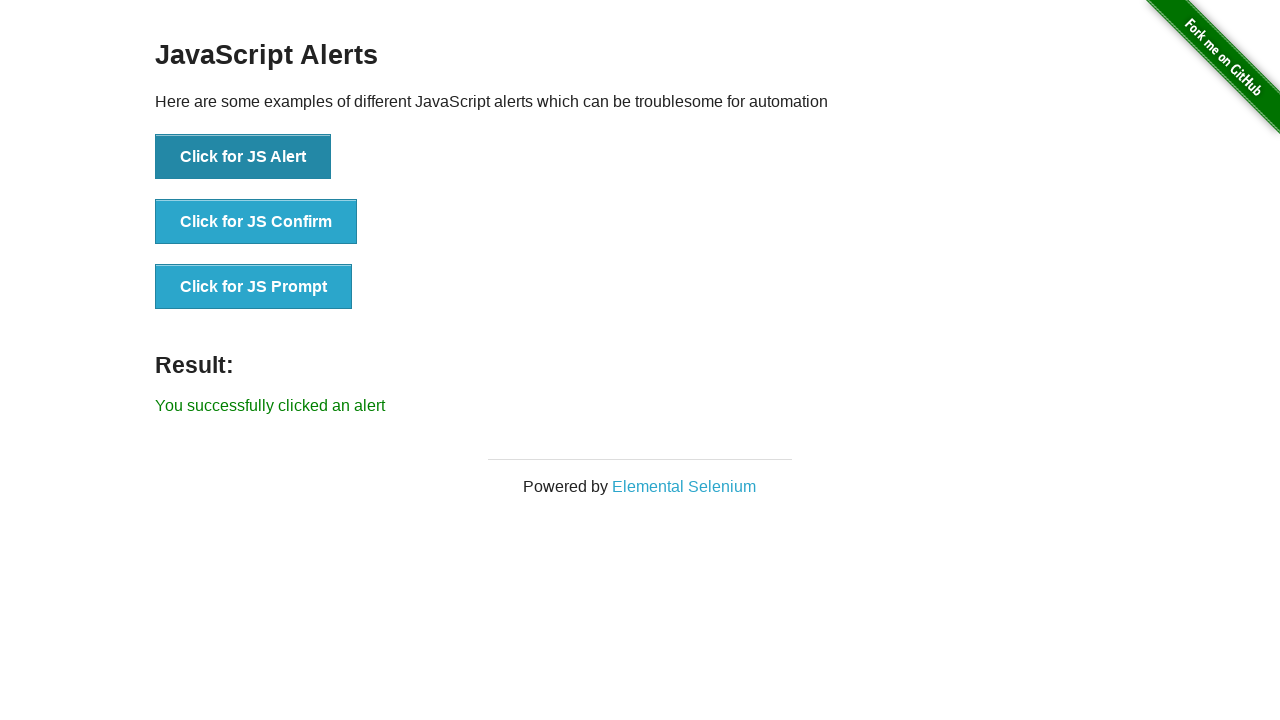

Set up one-time dialog handler to accept the next alert
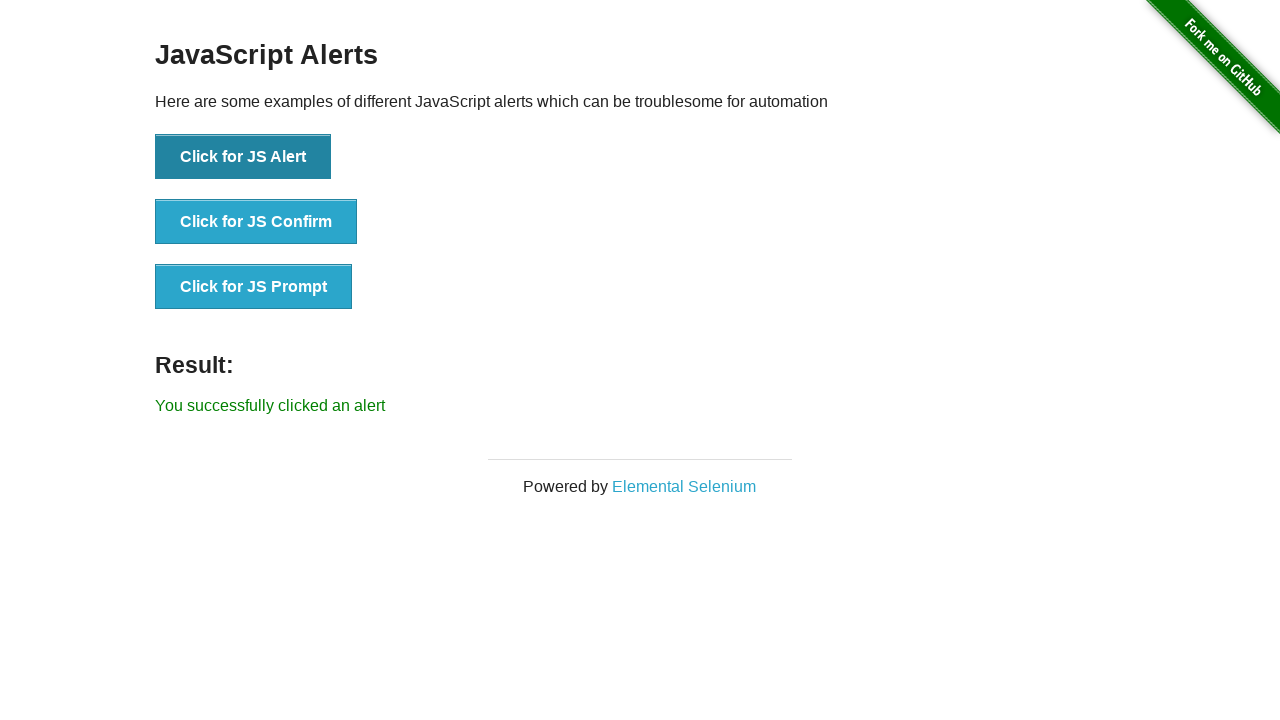

Clicked the 'Click for JS Alert' button and accepted the JavaScript alert dialog at (243, 157) on xpath=//button[text()='Click for JS Alert']
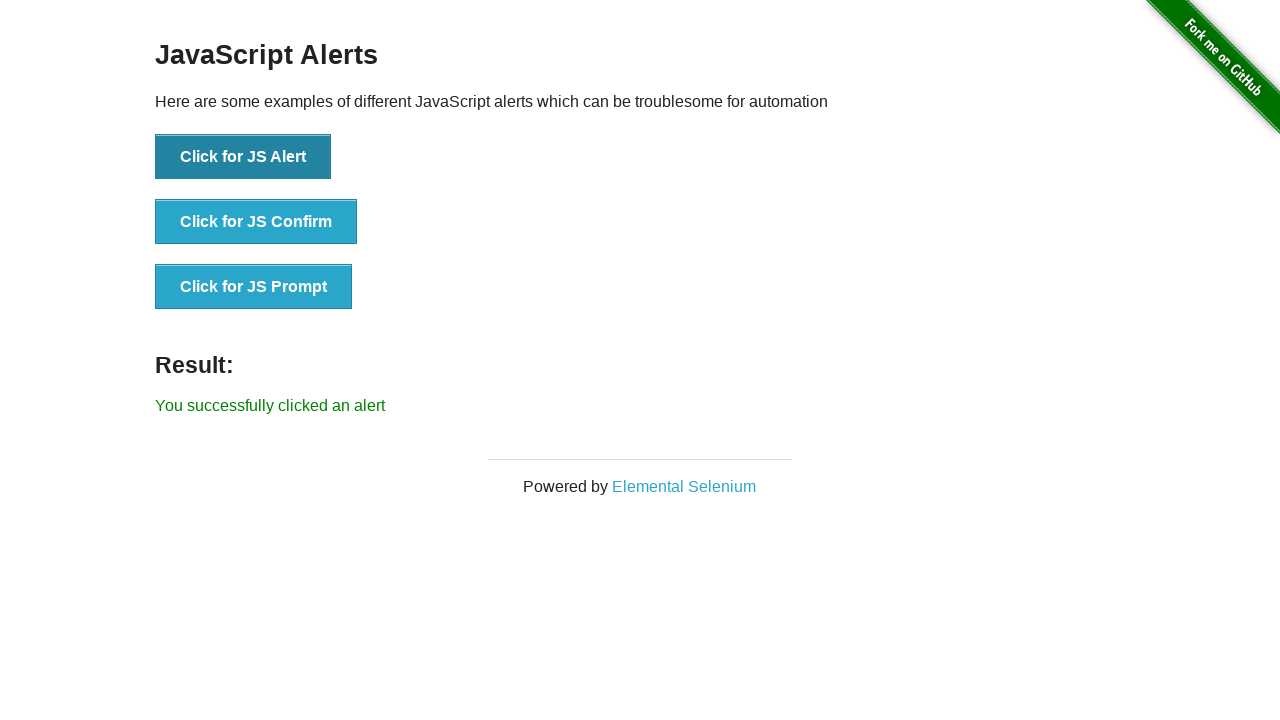

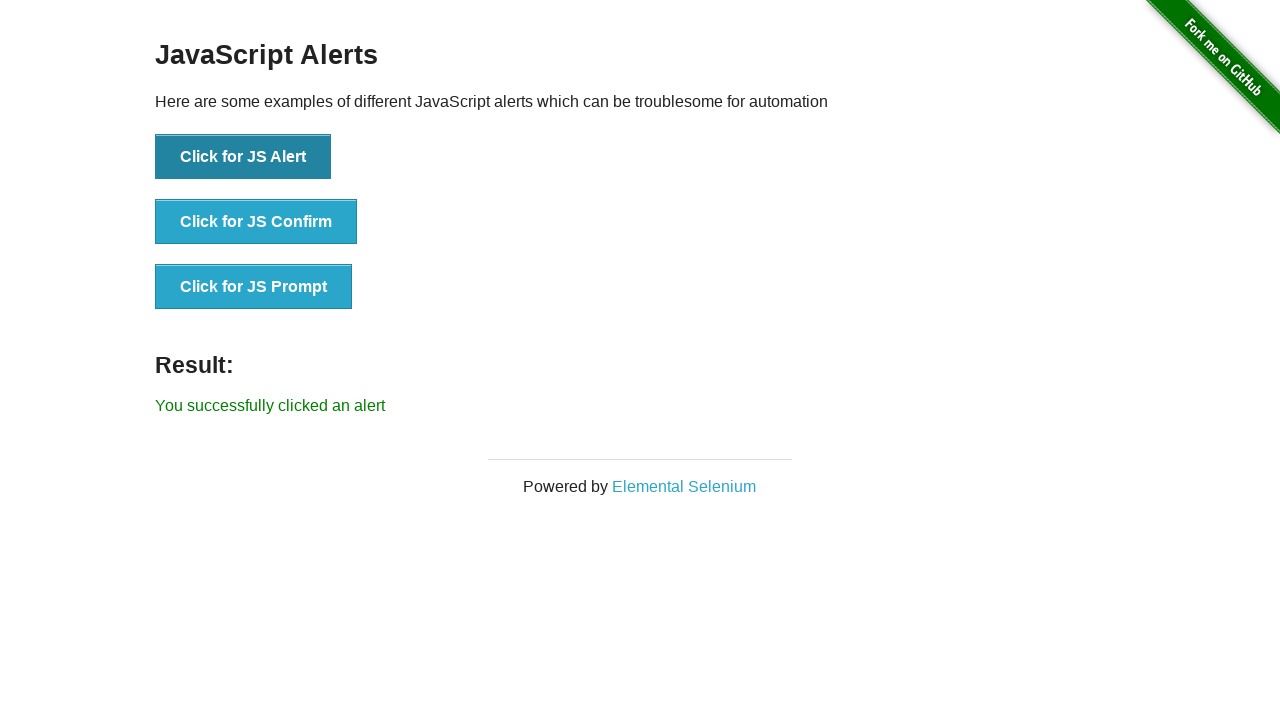